Verifies text presence and validates the content on the Achievement Medals page

Starting URL: https://www.glendale.com

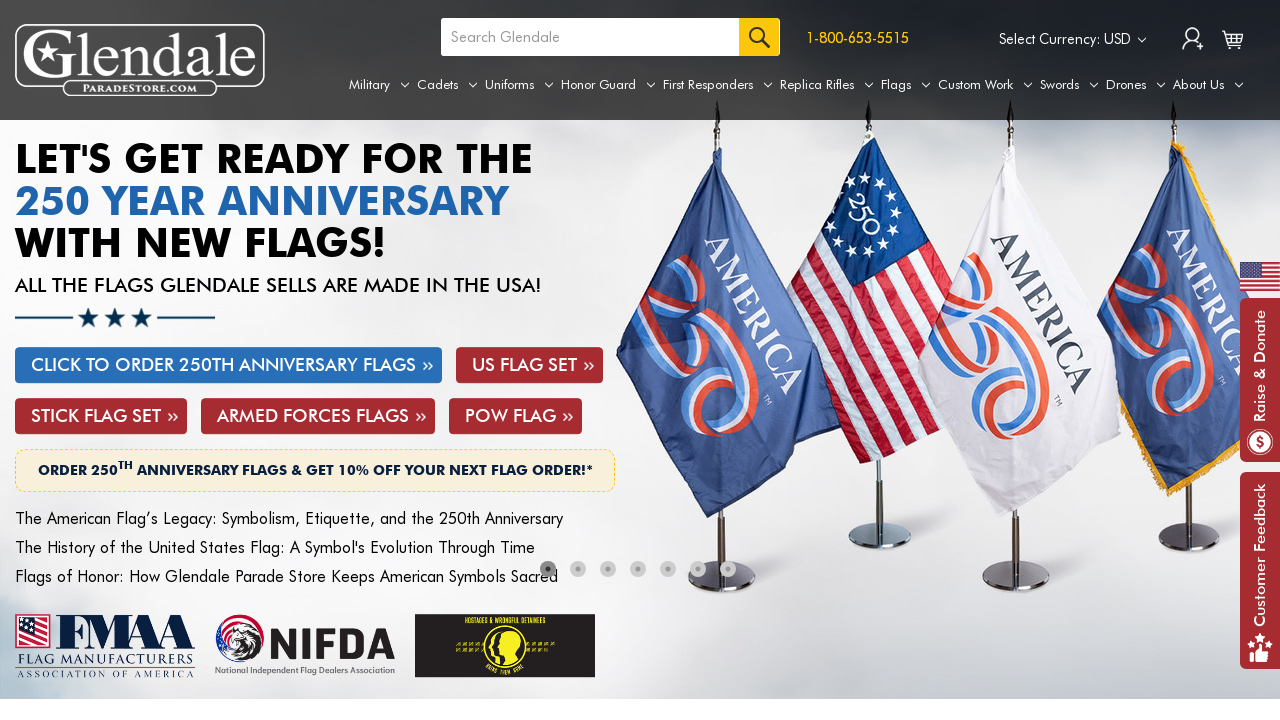

Hovered over Uniforms tab to reveal submenu at (519, 85) on xpath=//a[@aria-label='Uniforms']
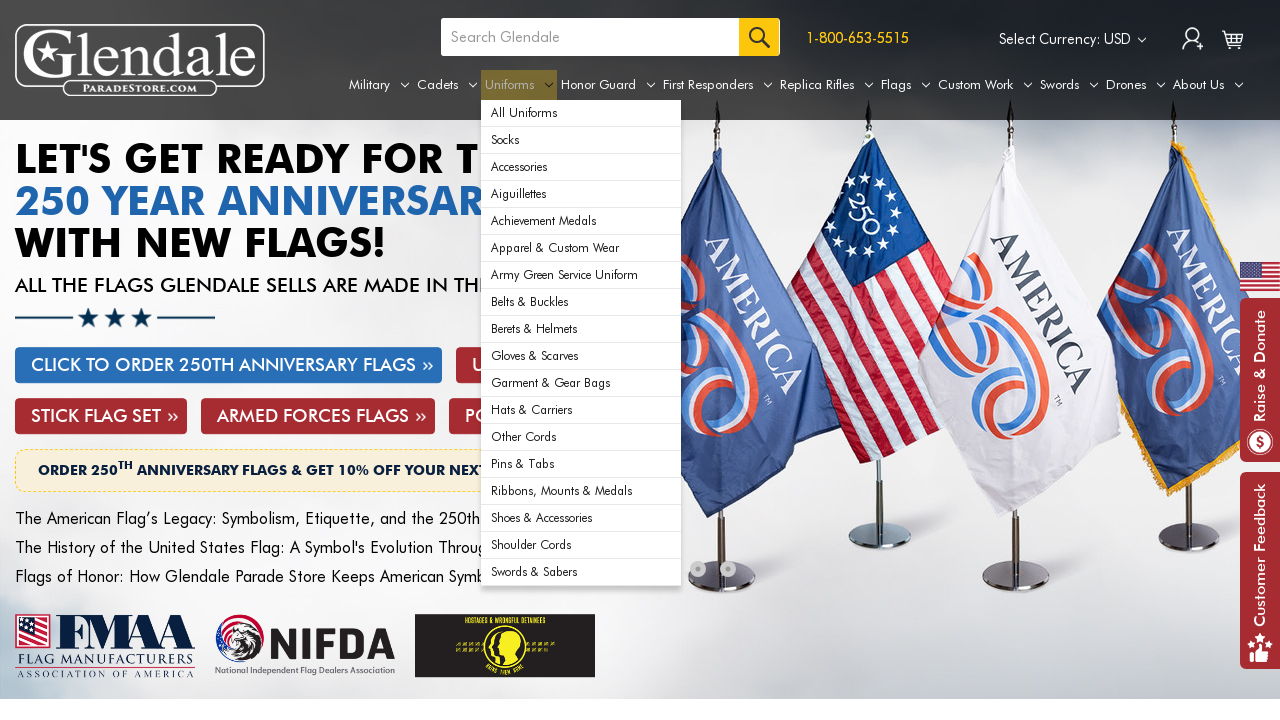

Clicked on Achievement Medals link from uniforms submenu at (581, 221) on xpath=//div[@id='navPages-29']/ul[@class='navPage-subMenu-list']/li[5]/a
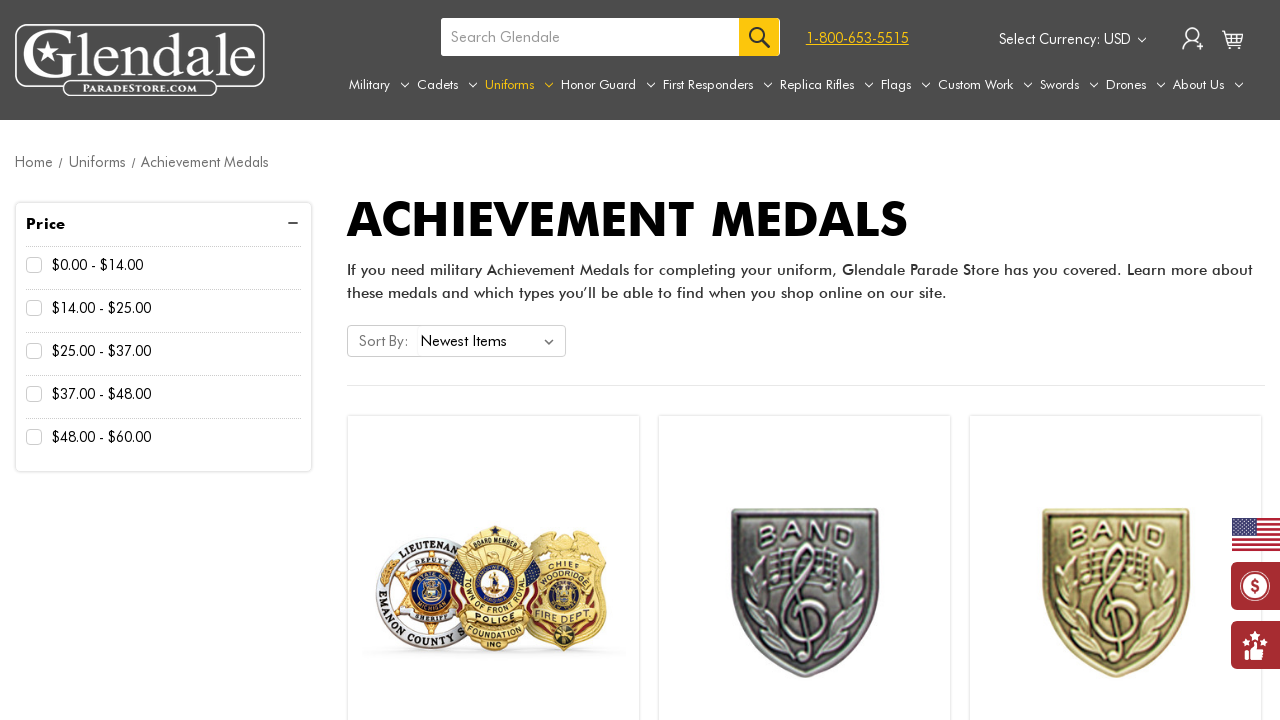

Located category description text element
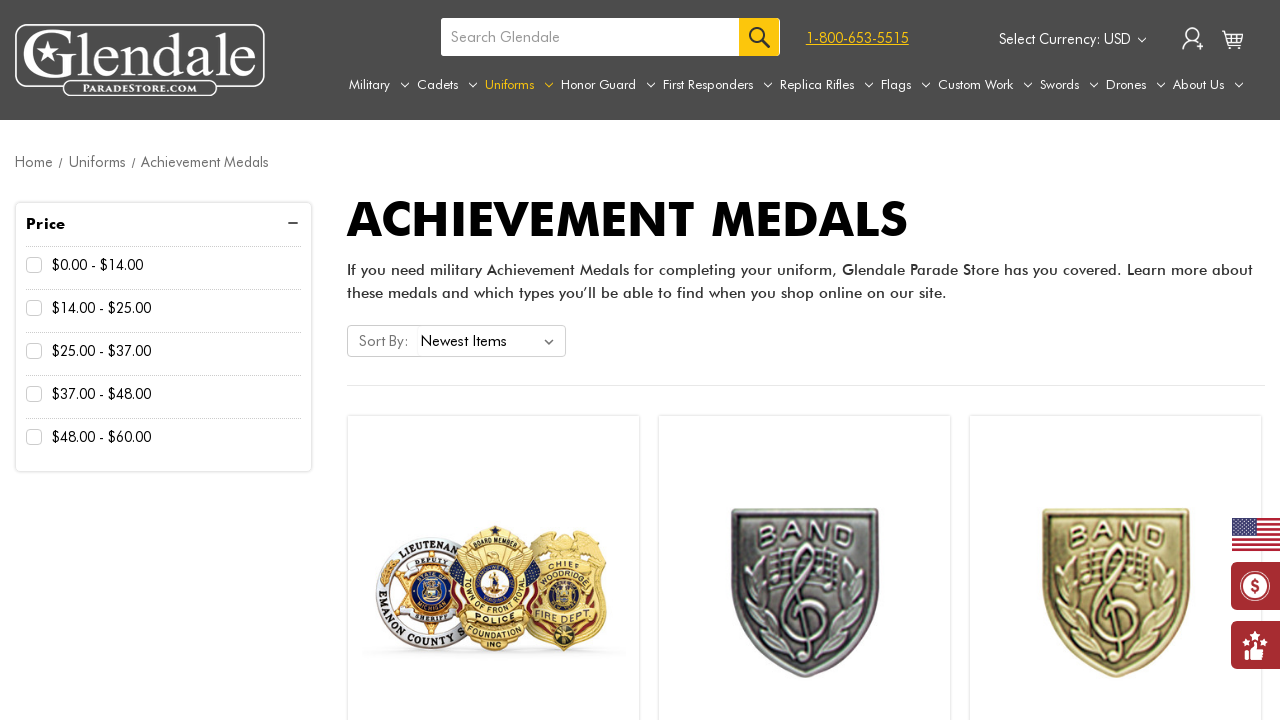

Verified that category description text is visible
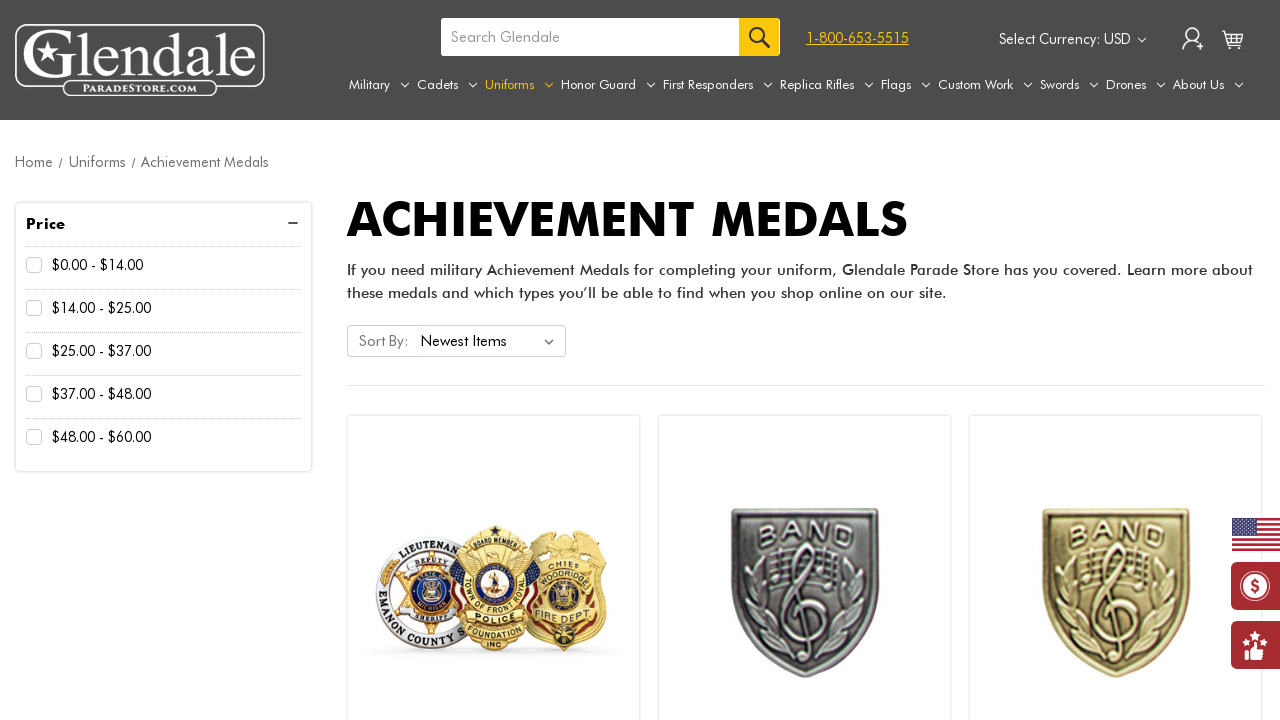

Verified text contains 'If you need military Achievement Medals'
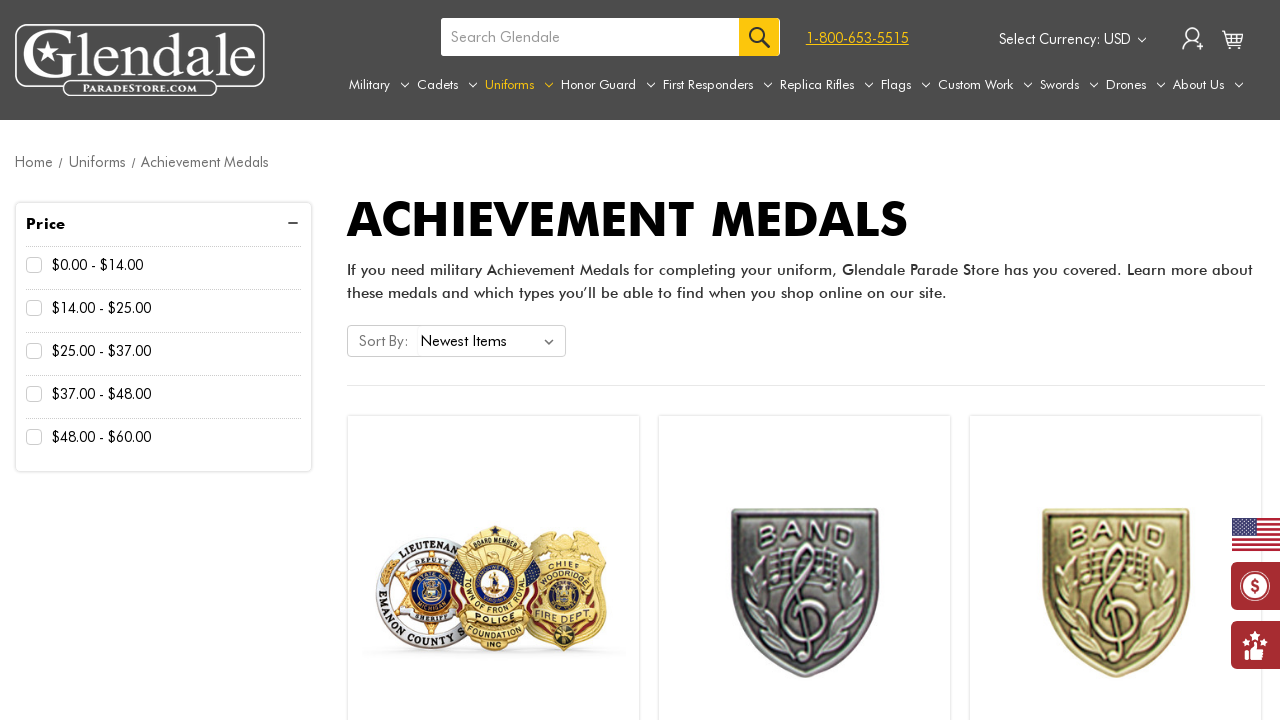

Retrieved computed font size: 15px
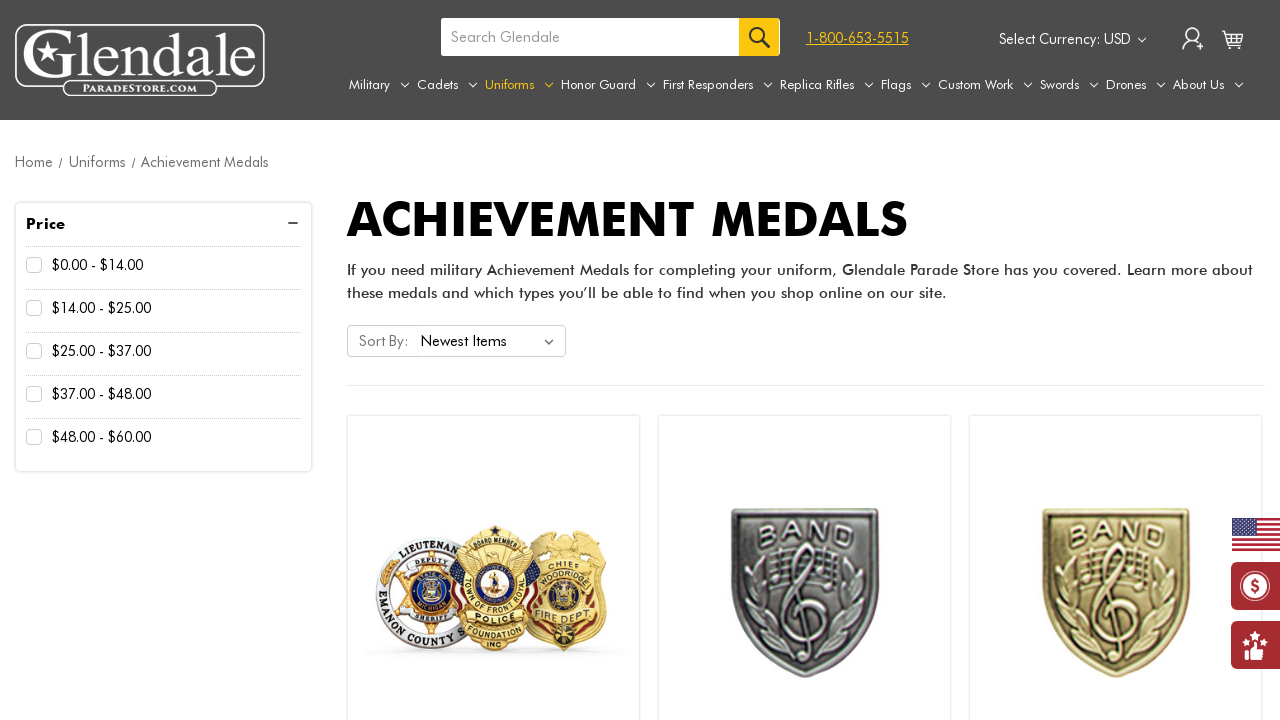

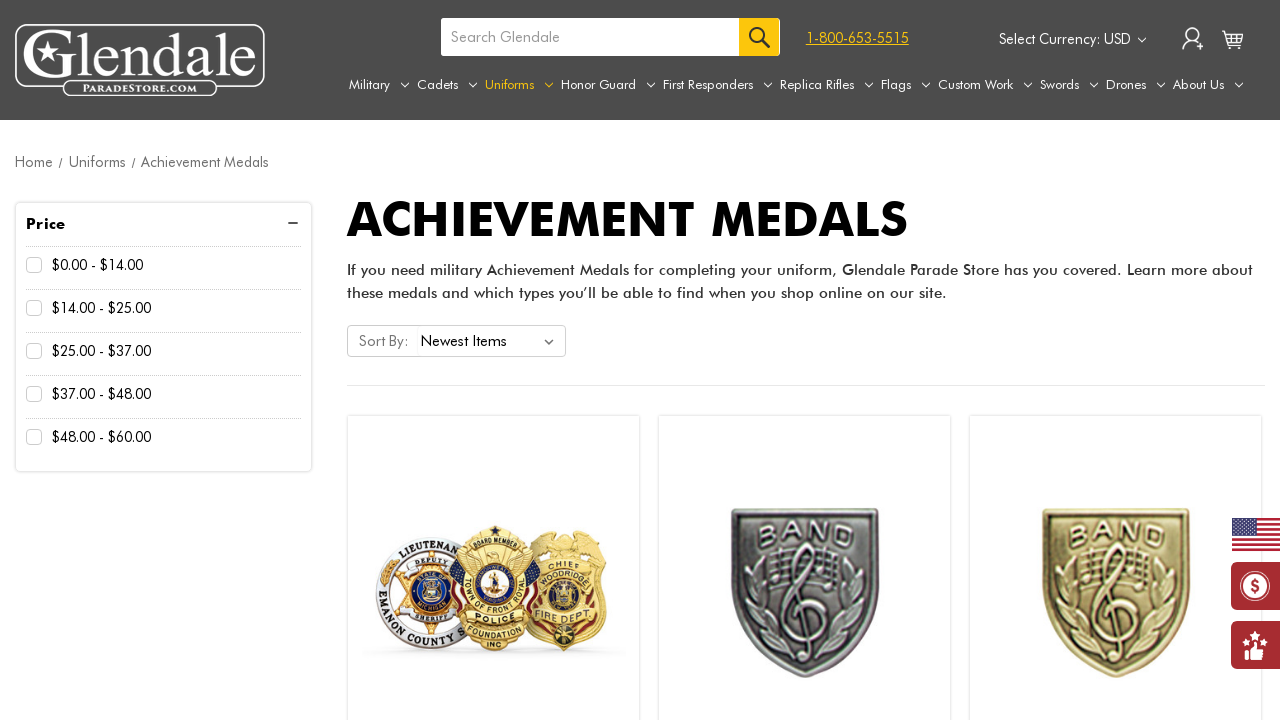